Tests checkbox functionality by clicking checkboxes twice to verify they return to original state

Starting URL: https://the-internet.herokuapp.com/

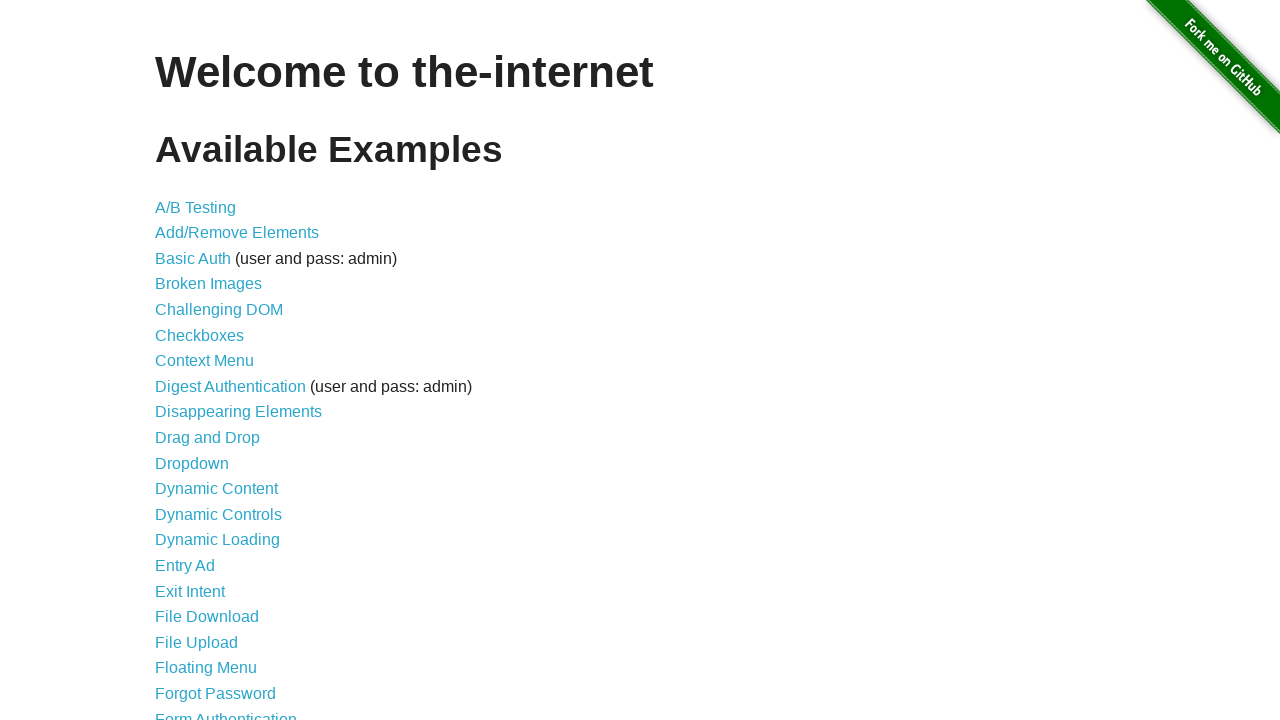

Clicked link to navigate to checkboxes page at (200, 335) on [href="/checkboxes"]
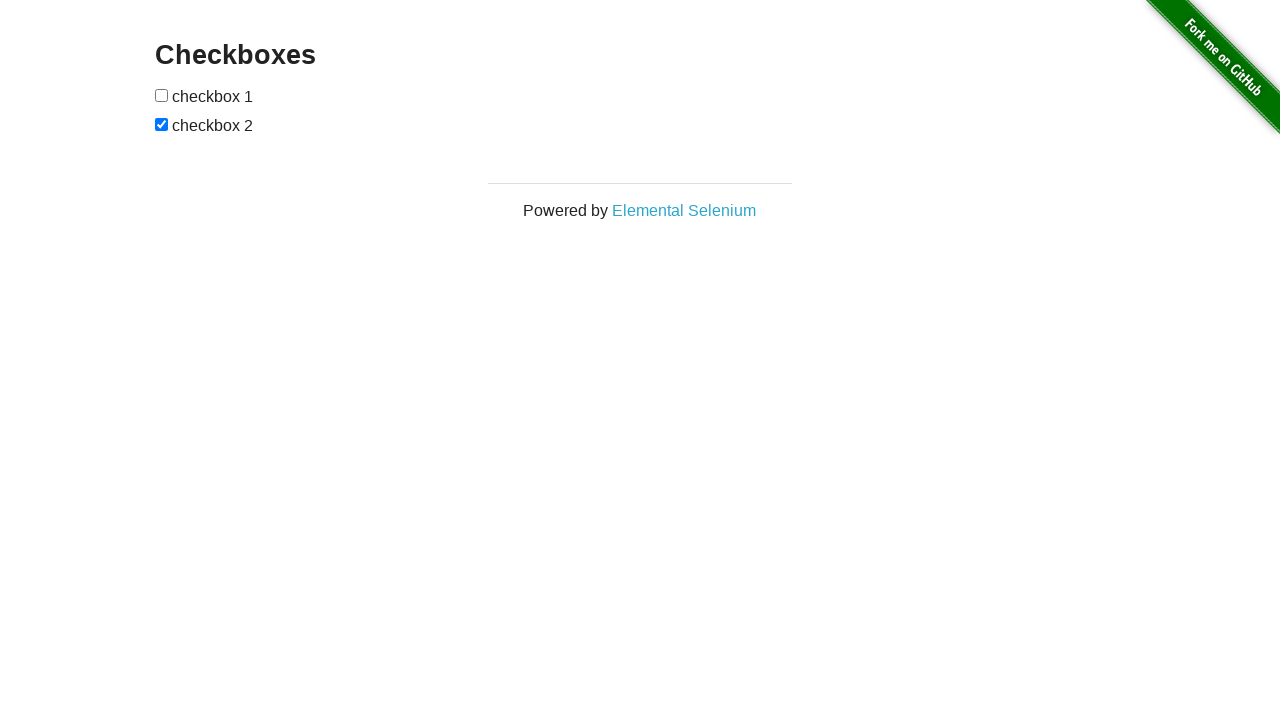

Located all checkboxes on the page
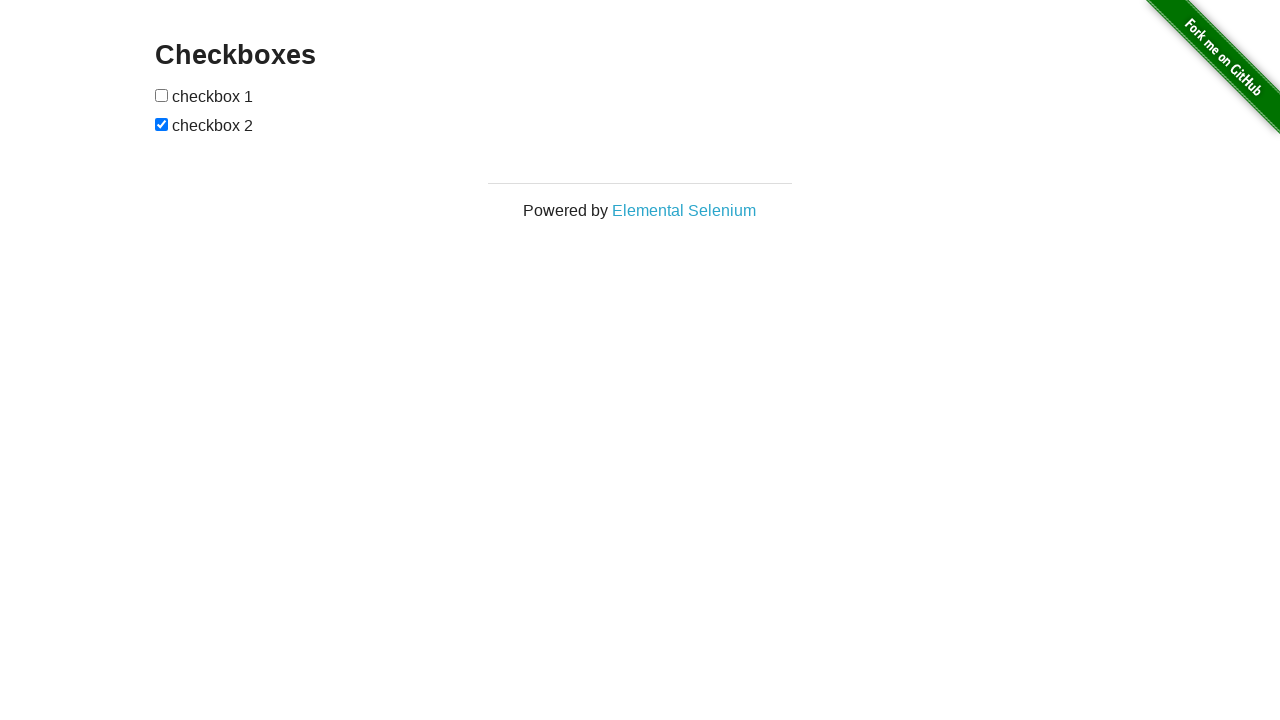

Clicked checkbox 1 (first click) at (162, 95) on [type="checkbox"] >> nth=0
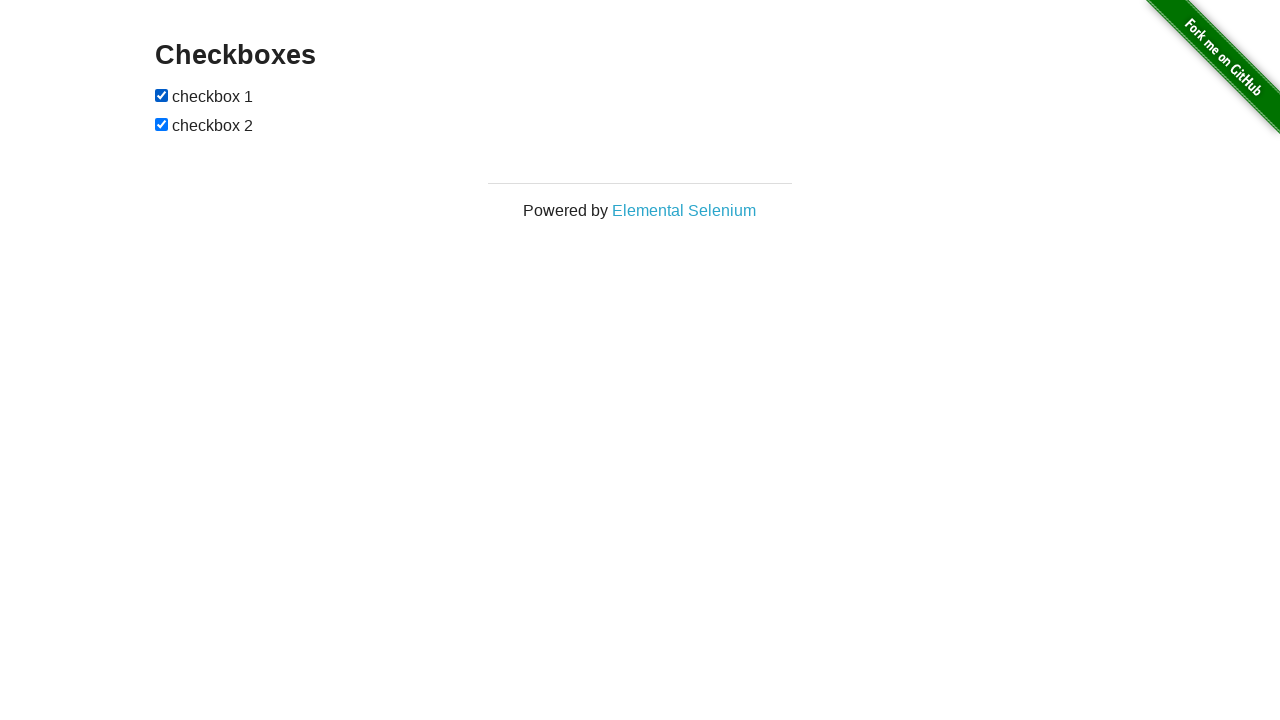

Clicked checkbox 1 (second click) to return to original state at (162, 95) on [type="checkbox"] >> nth=0
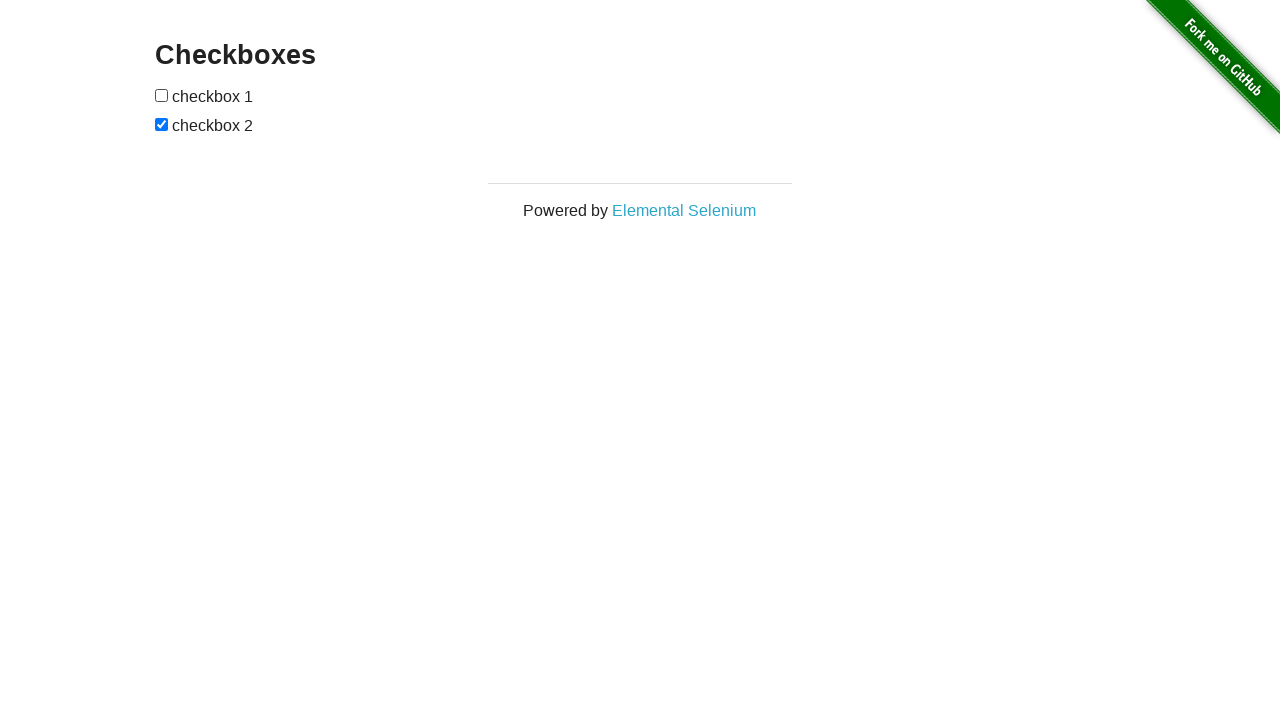

Clicked checkbox 2 (first click) at (162, 124) on [type="checkbox"] >> nth=1
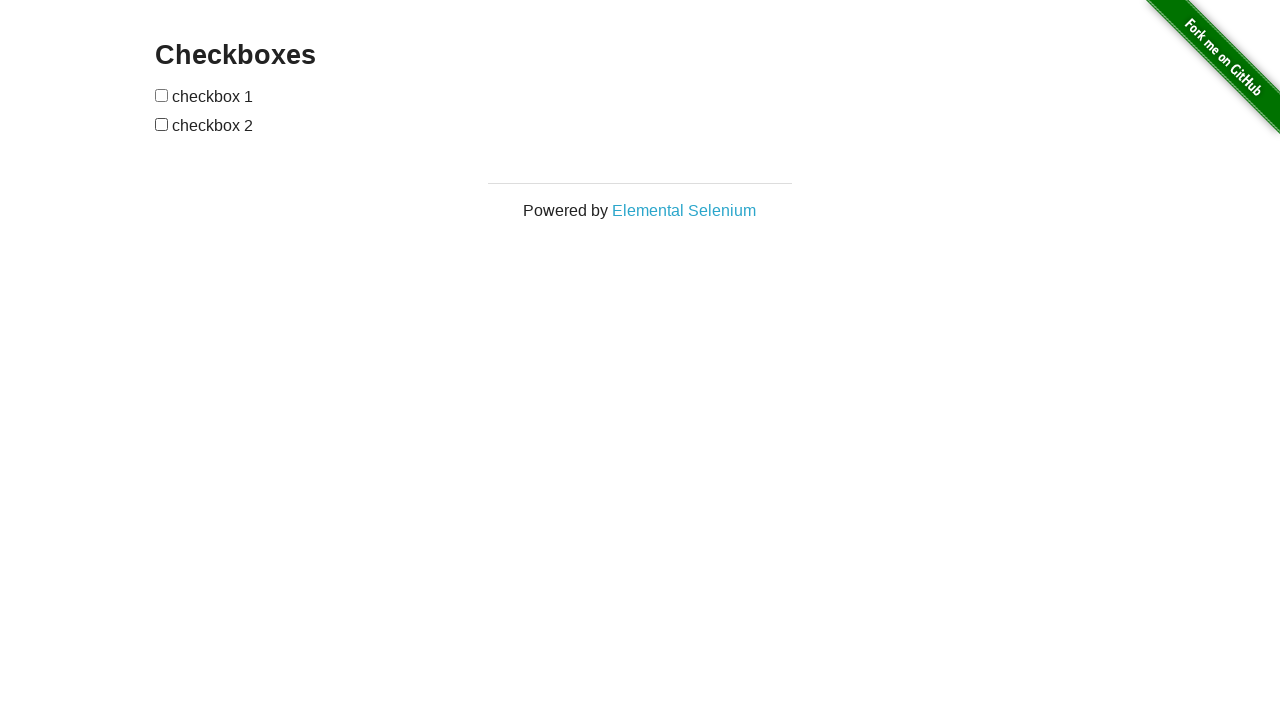

Clicked checkbox 2 (second click) to return to original state at (162, 124) on [type="checkbox"] >> nth=1
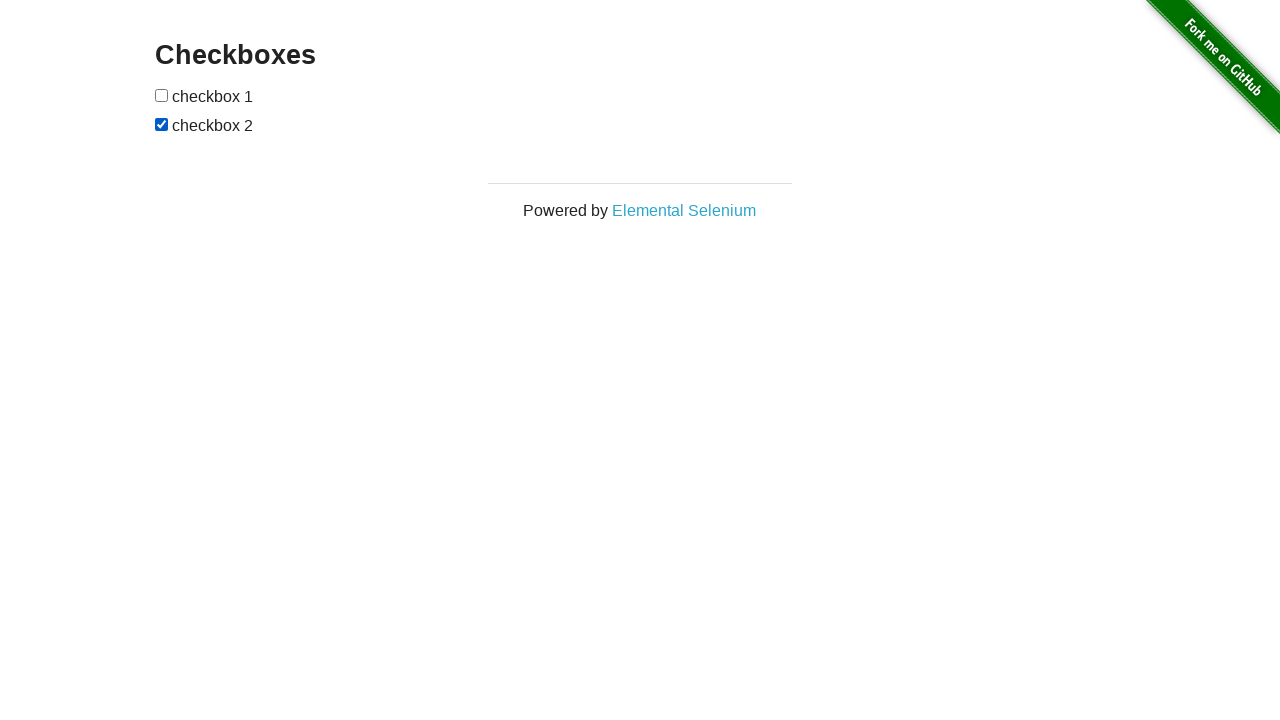

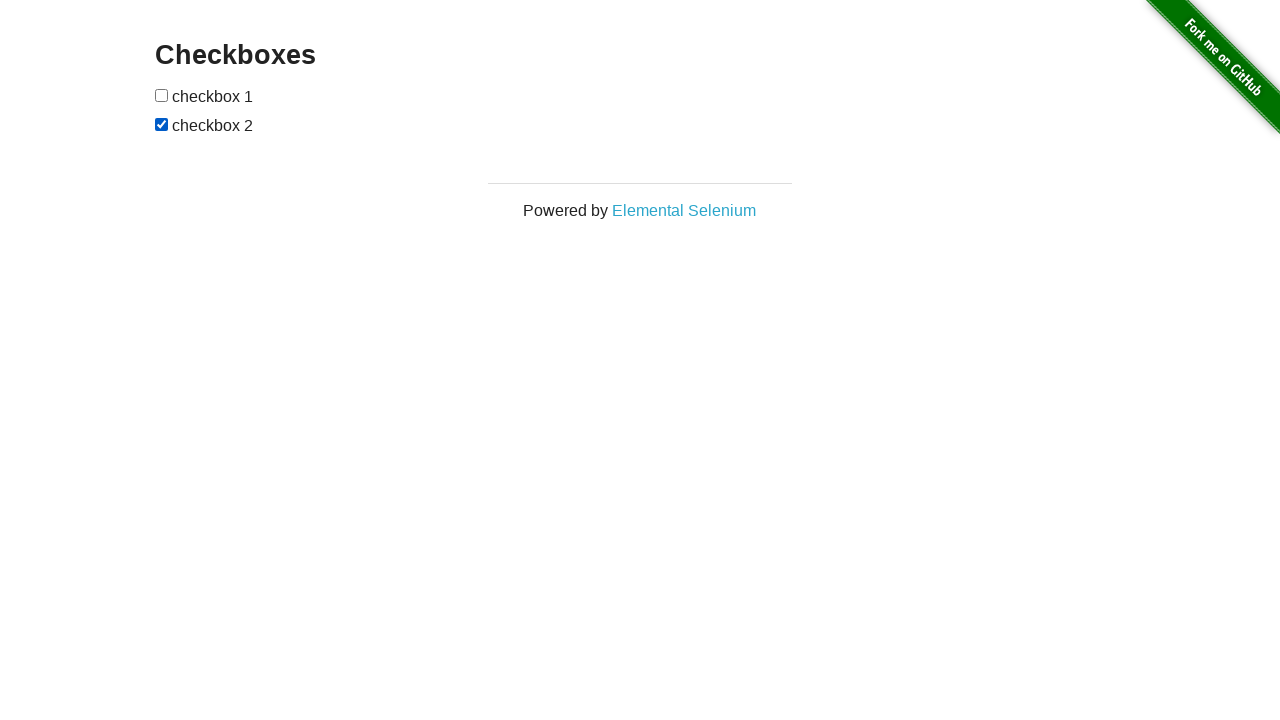